Tests page scrolling functionality on the Nuxt.com homepage by pressing arrow down keys and using mouse wheel to scroll down the page multiple times.

Starting URL: https://nuxt.com/

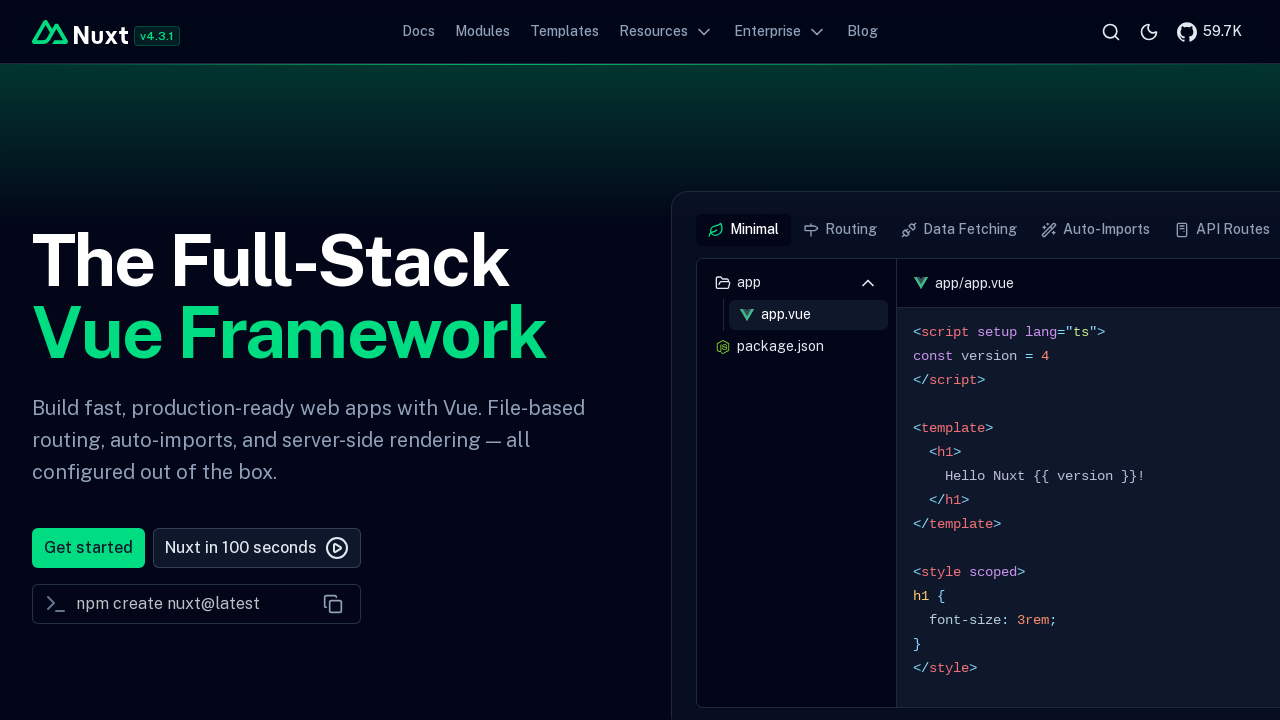

Pressed ArrowDown key
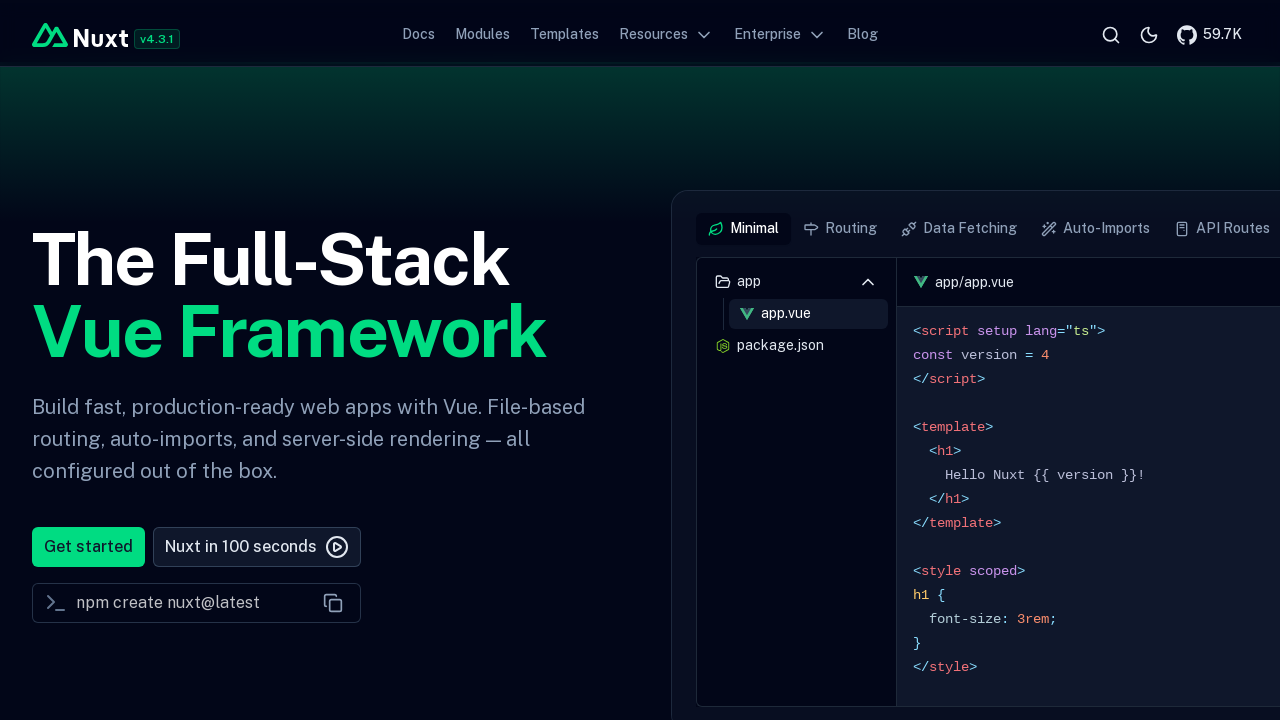

Scrolled down with mouse wheel
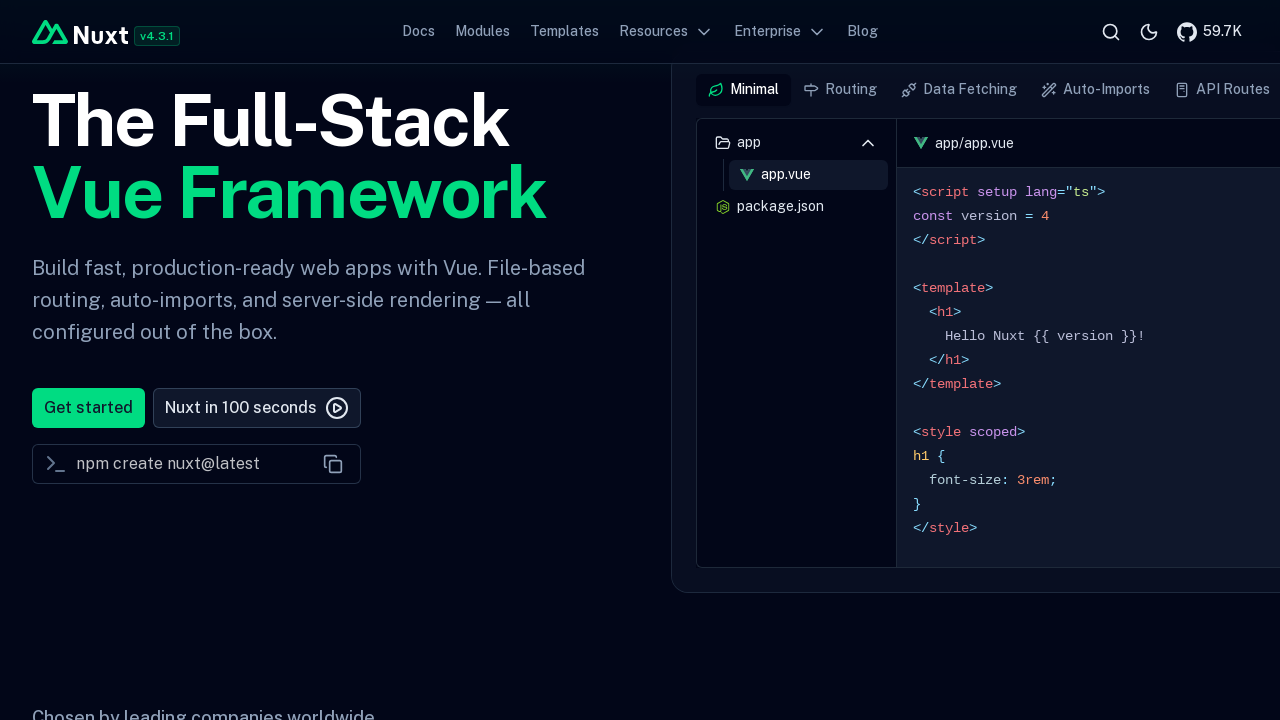

Scrolled down with mouse wheel
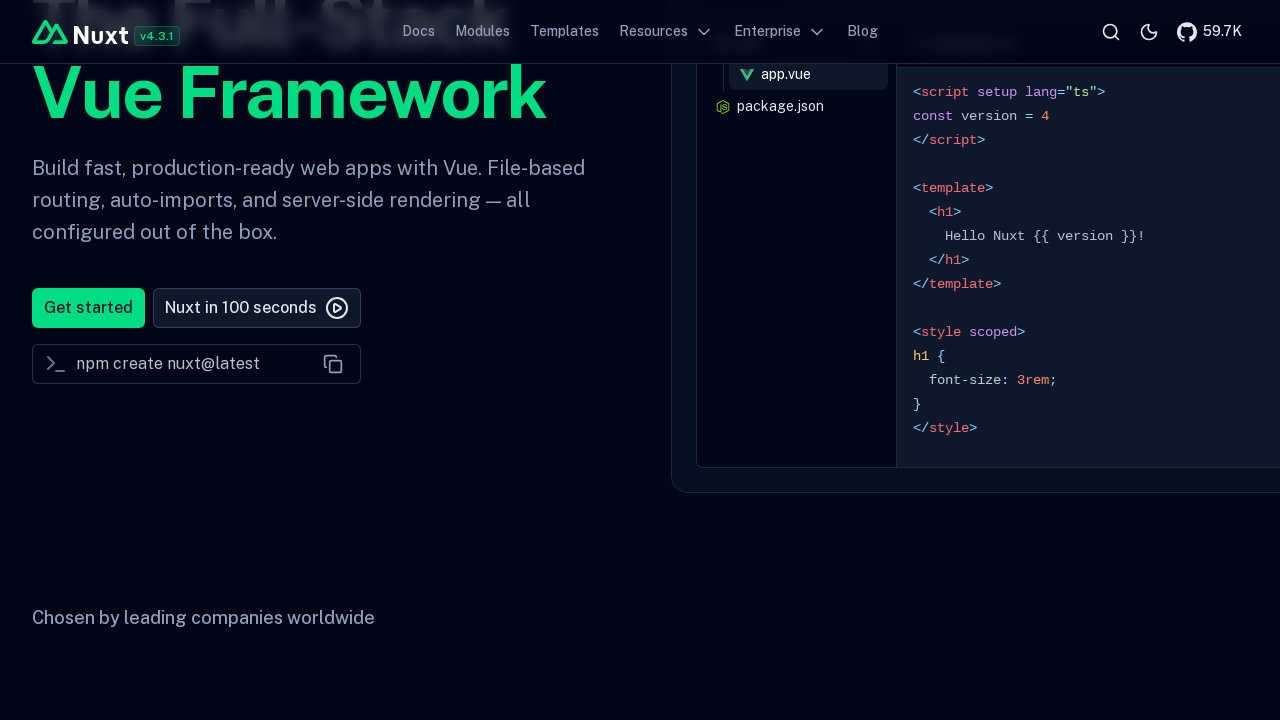

Scrolled down with mouse wheel
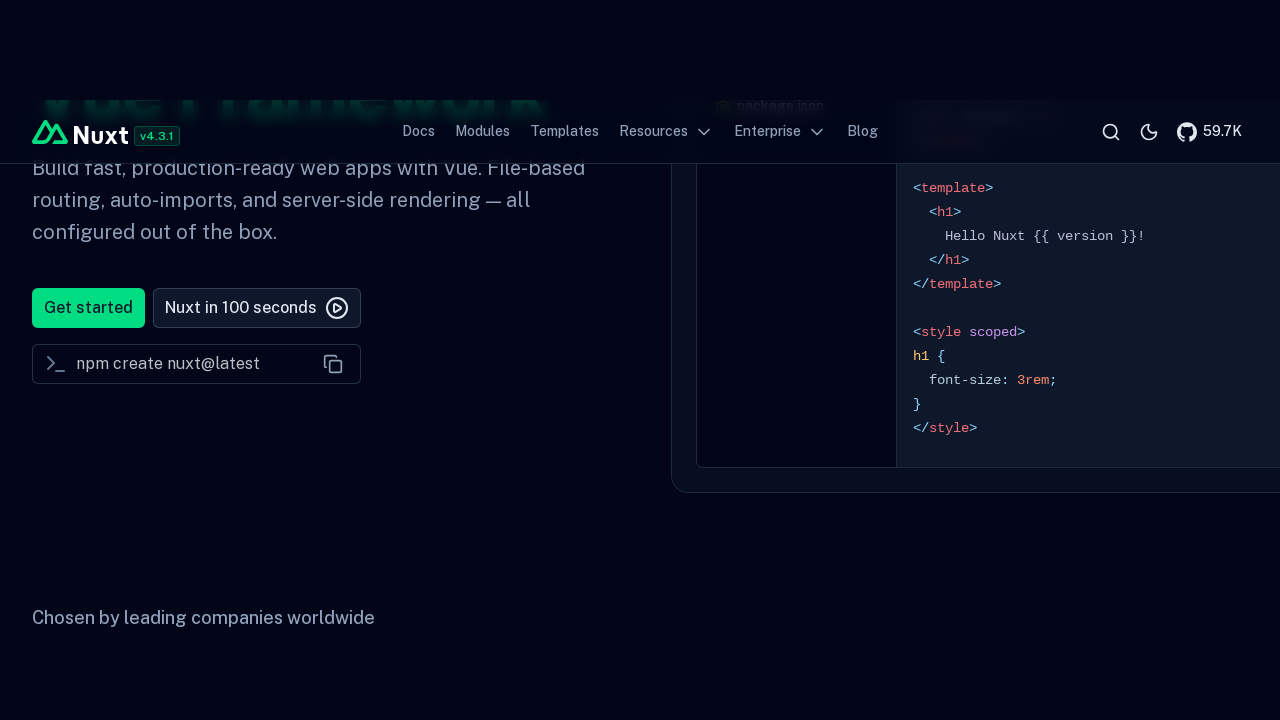

Pressed ArrowDown key
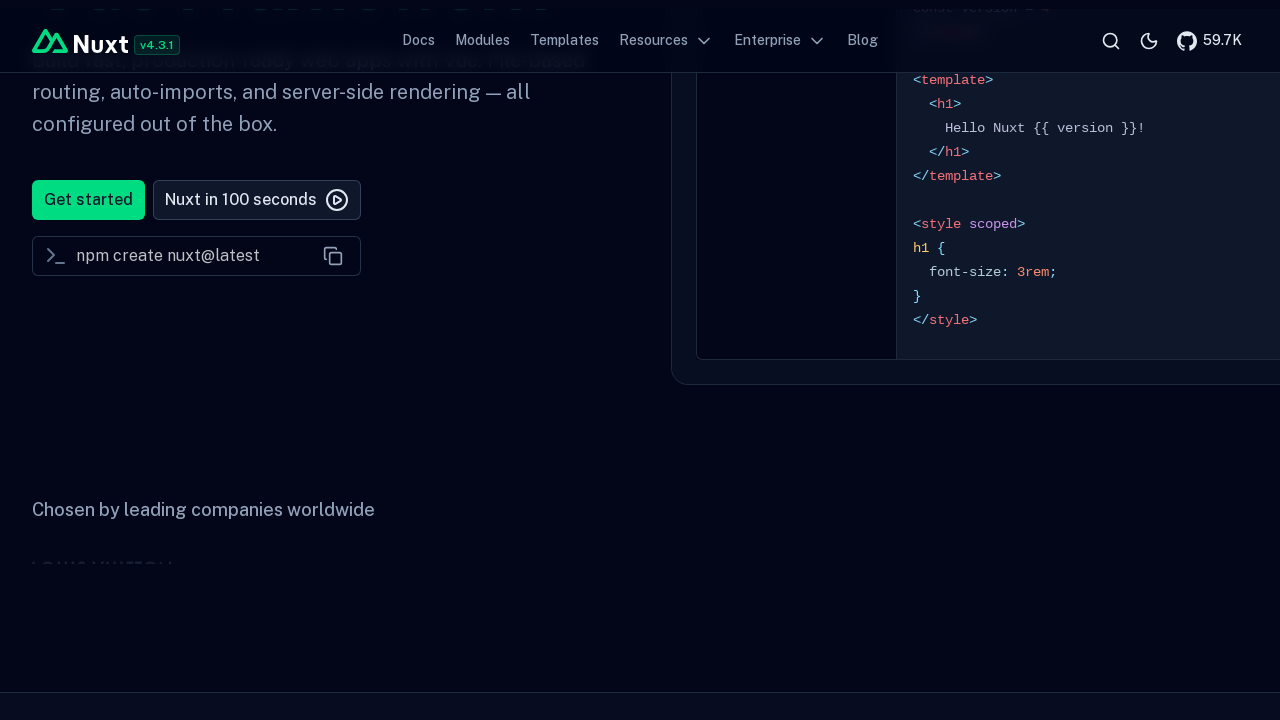

Scrolled down with mouse wheel
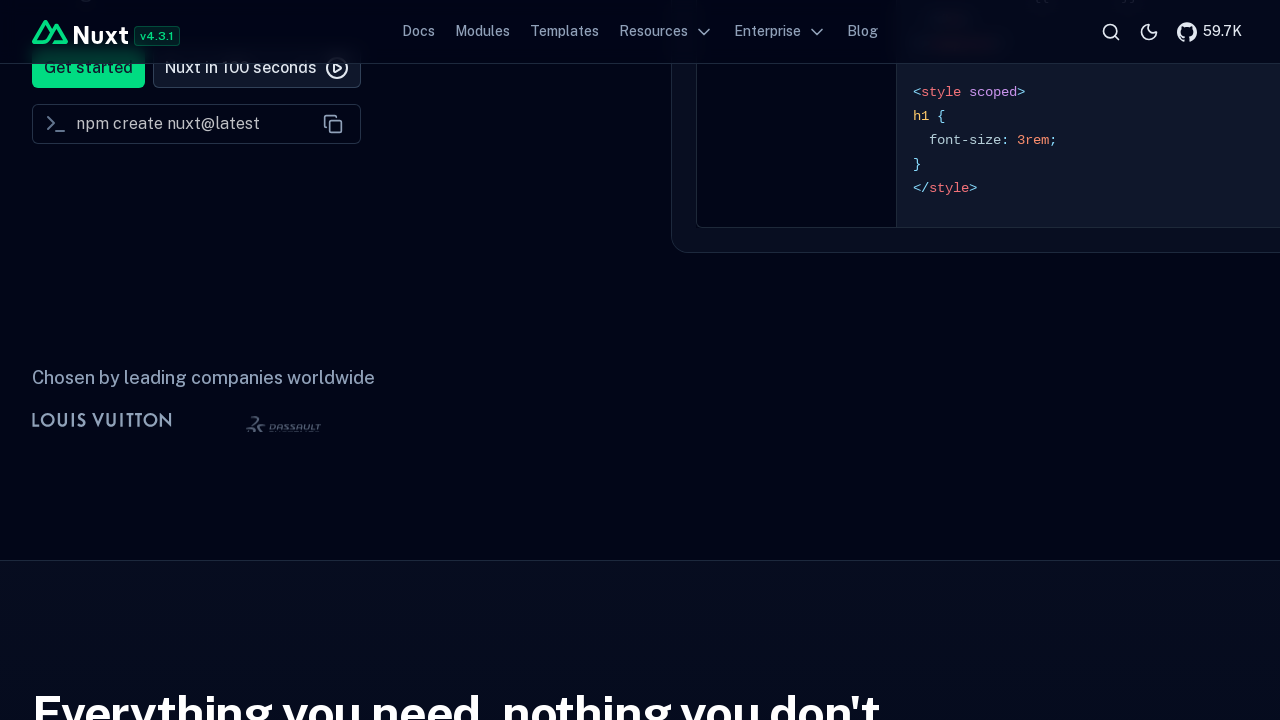

Scrolled down with mouse wheel
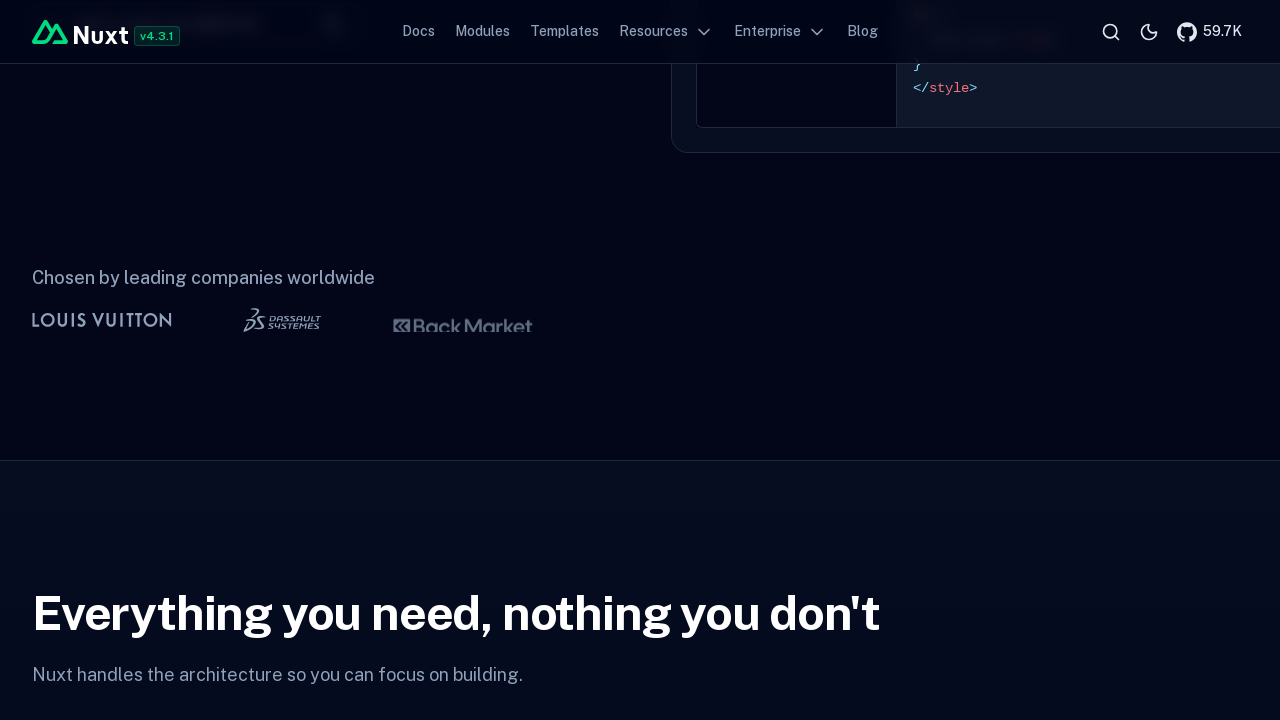

Scrolled down with mouse wheel
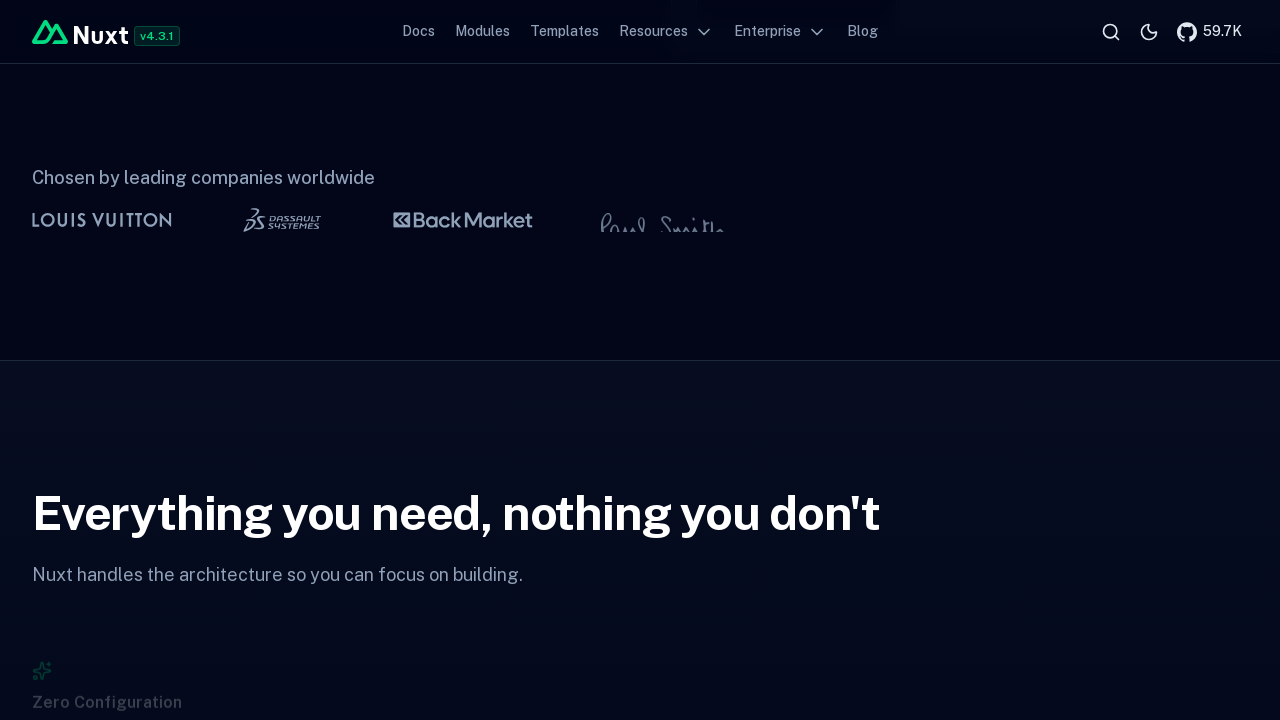

Pressed ArrowDown key
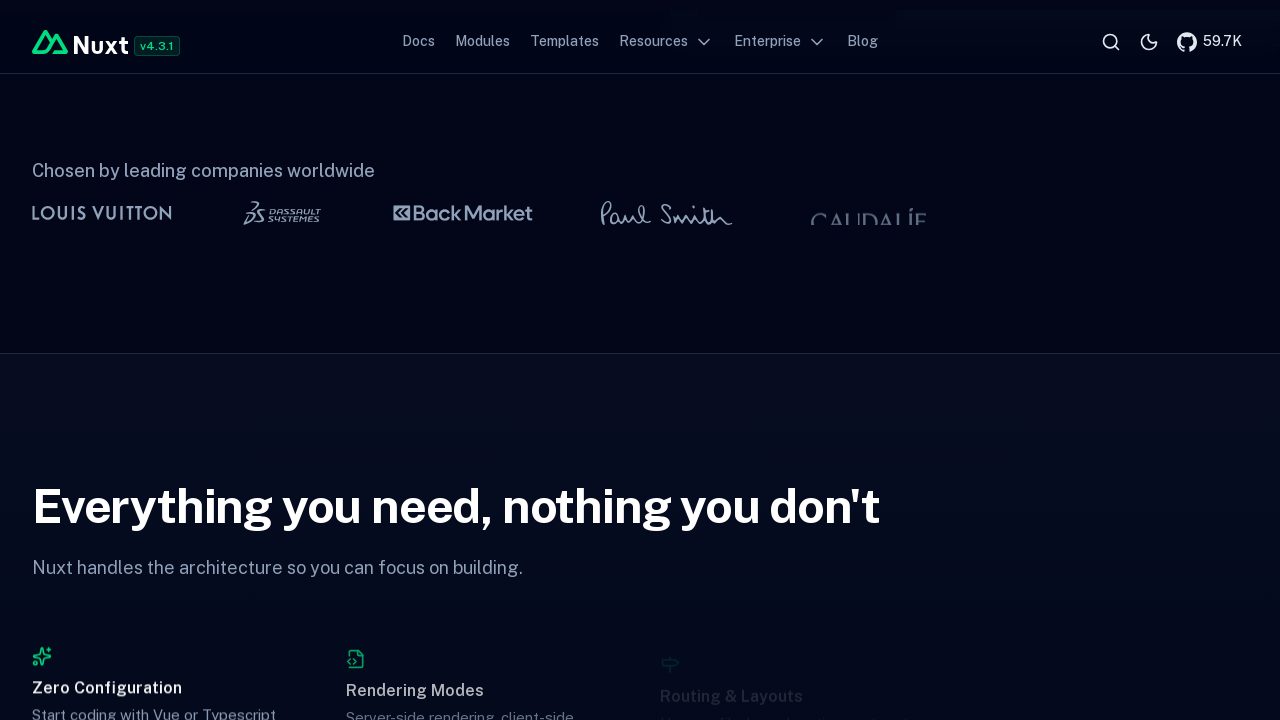

Scrolled down with mouse wheel
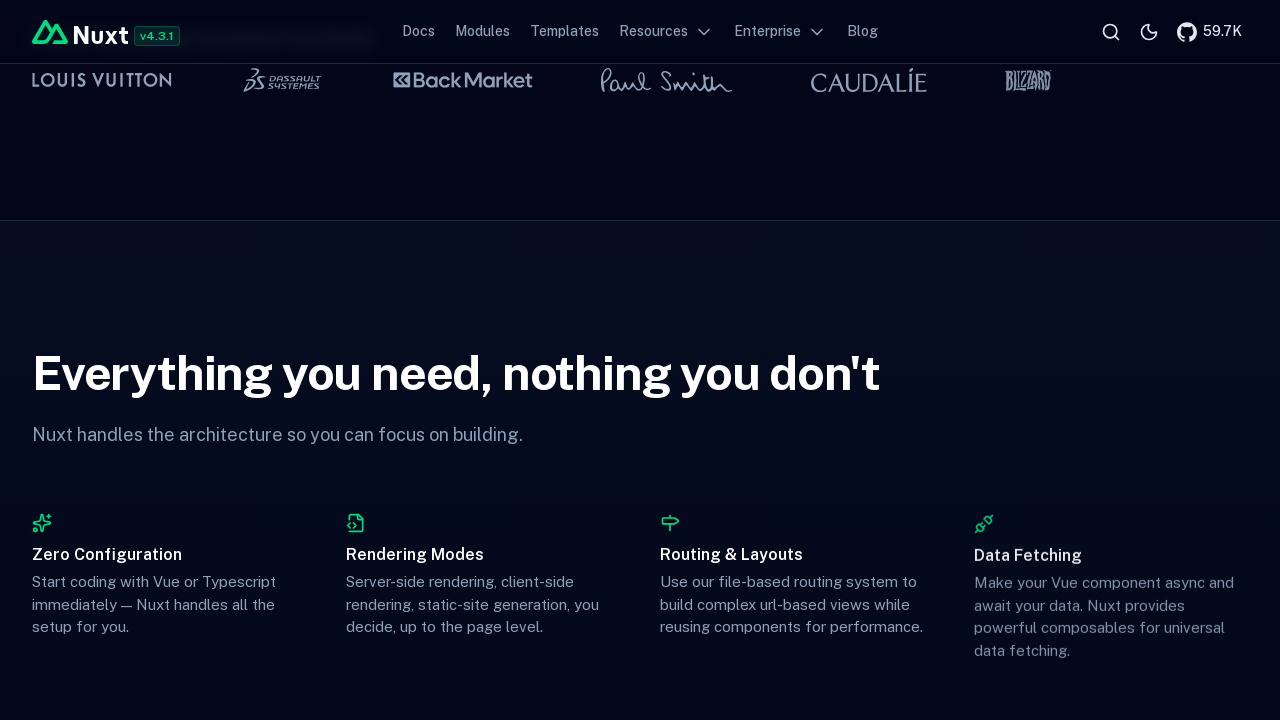

Scrolled down with mouse wheel
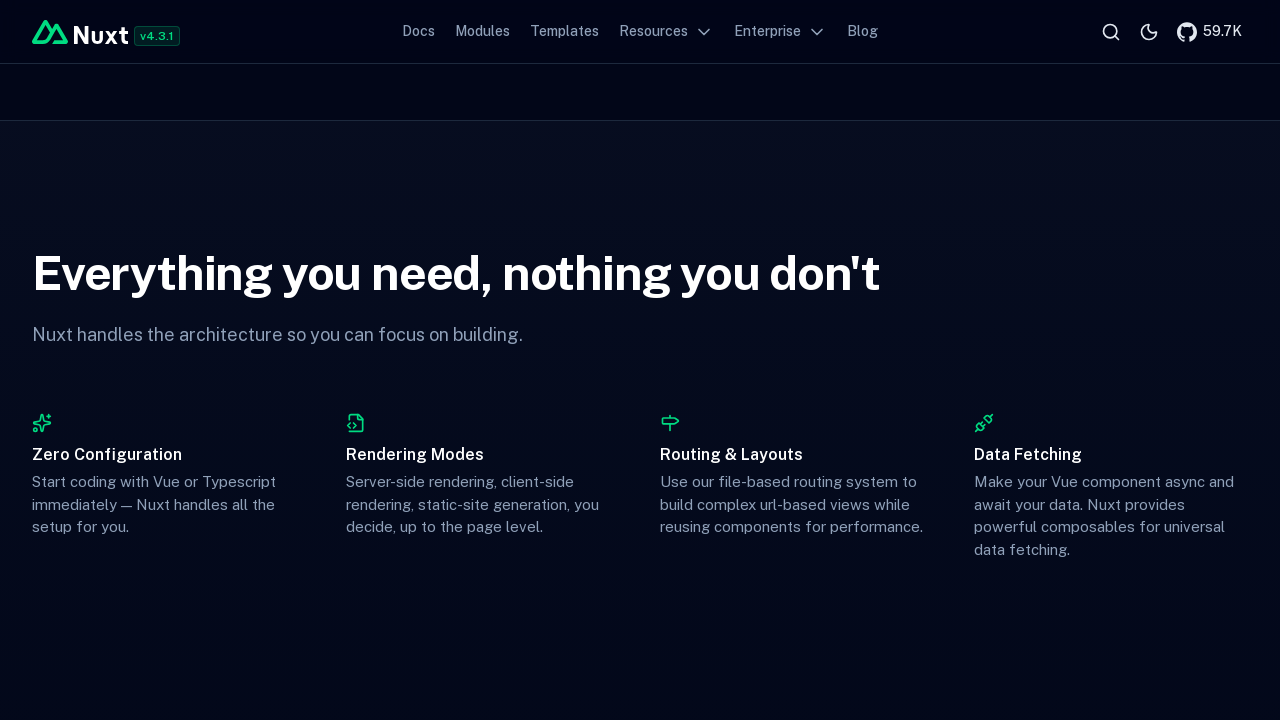

Scrolled down with mouse wheel
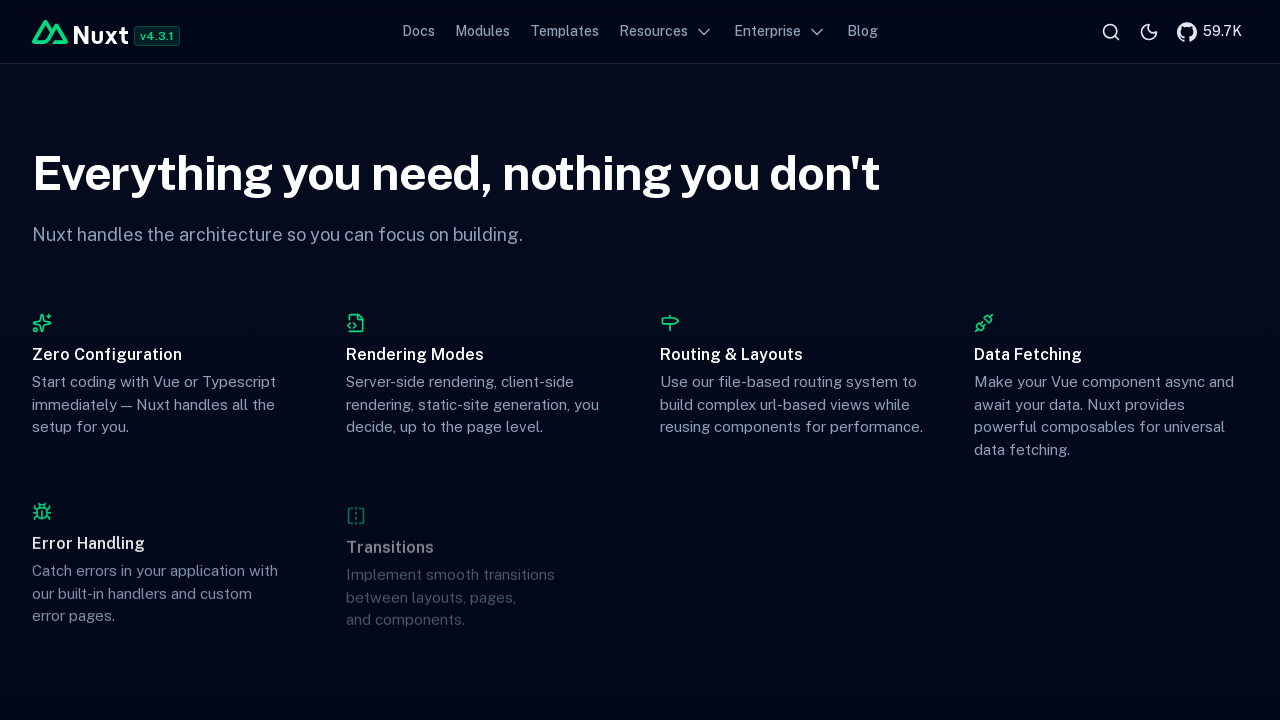

Pressed ArrowDown key
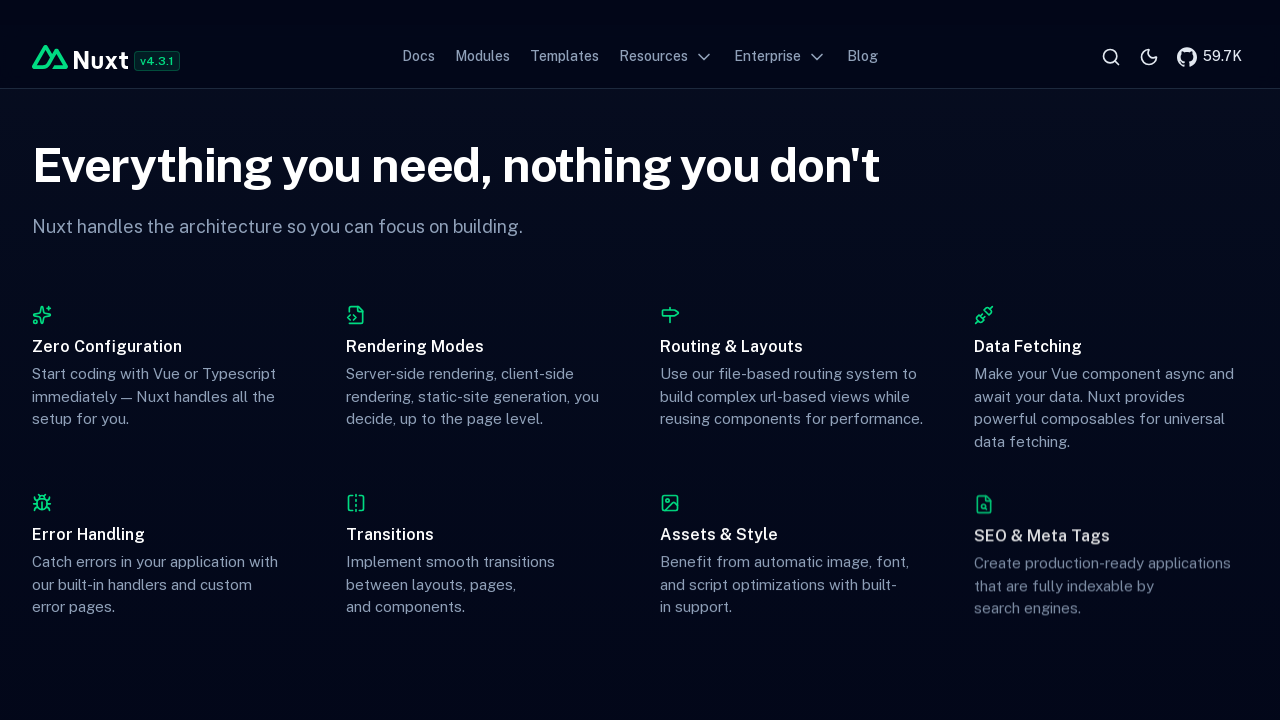

Scrolled down with mouse wheel
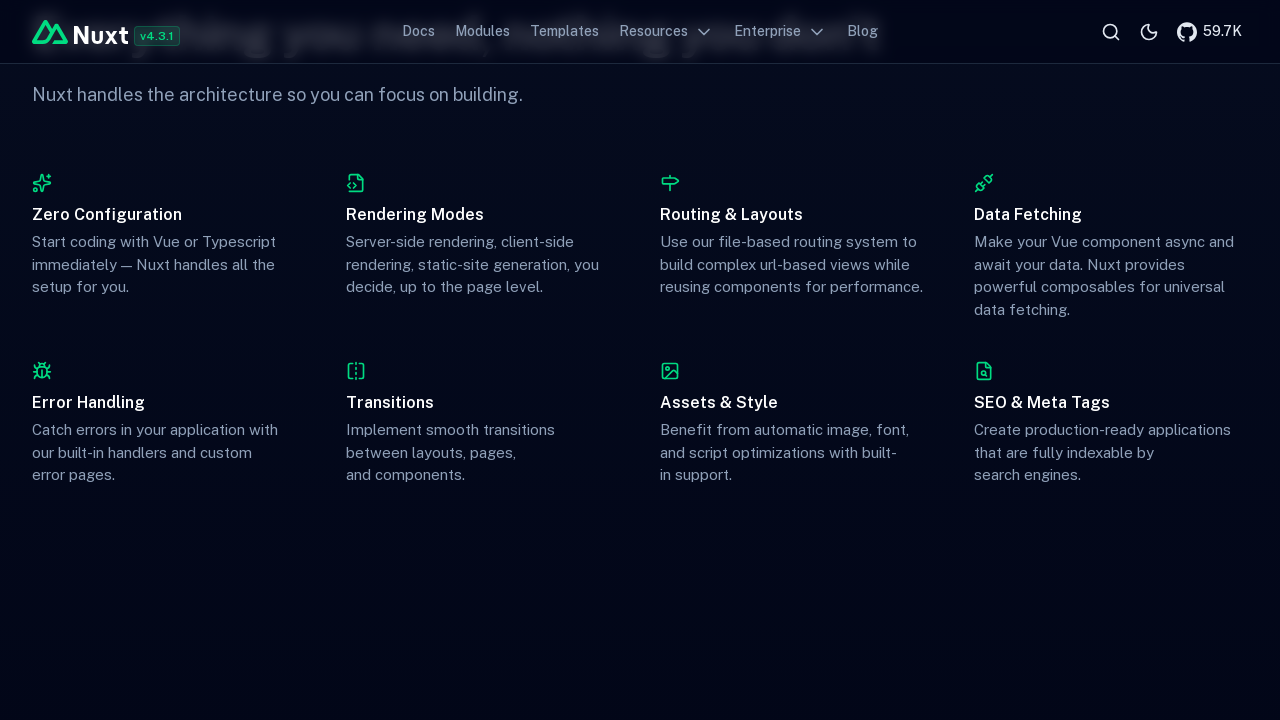

Scrolled down with mouse wheel
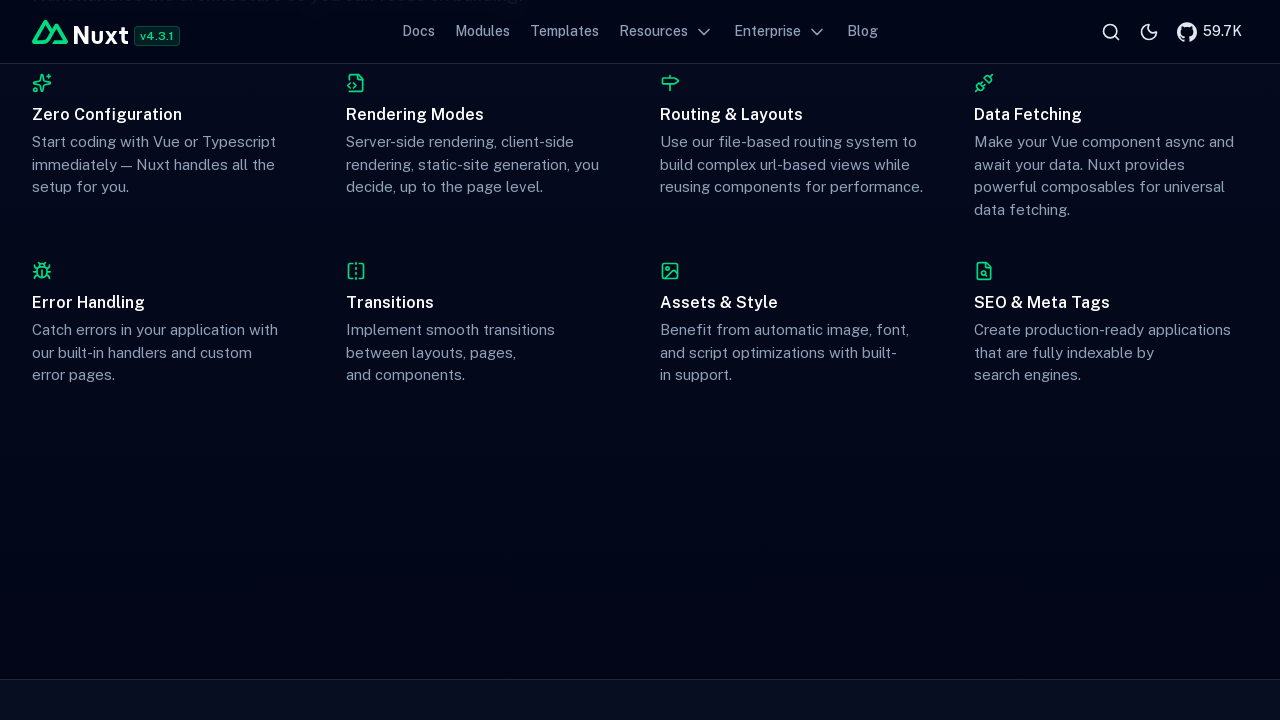

Scrolled down with mouse wheel
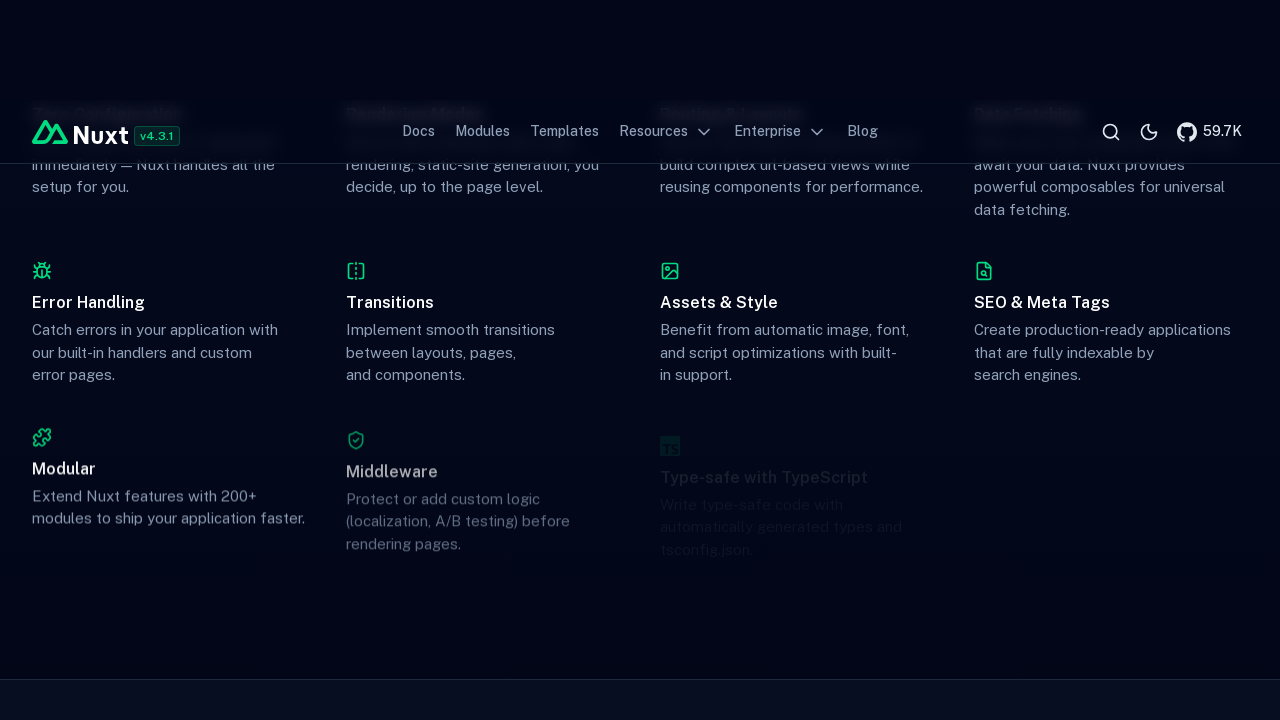

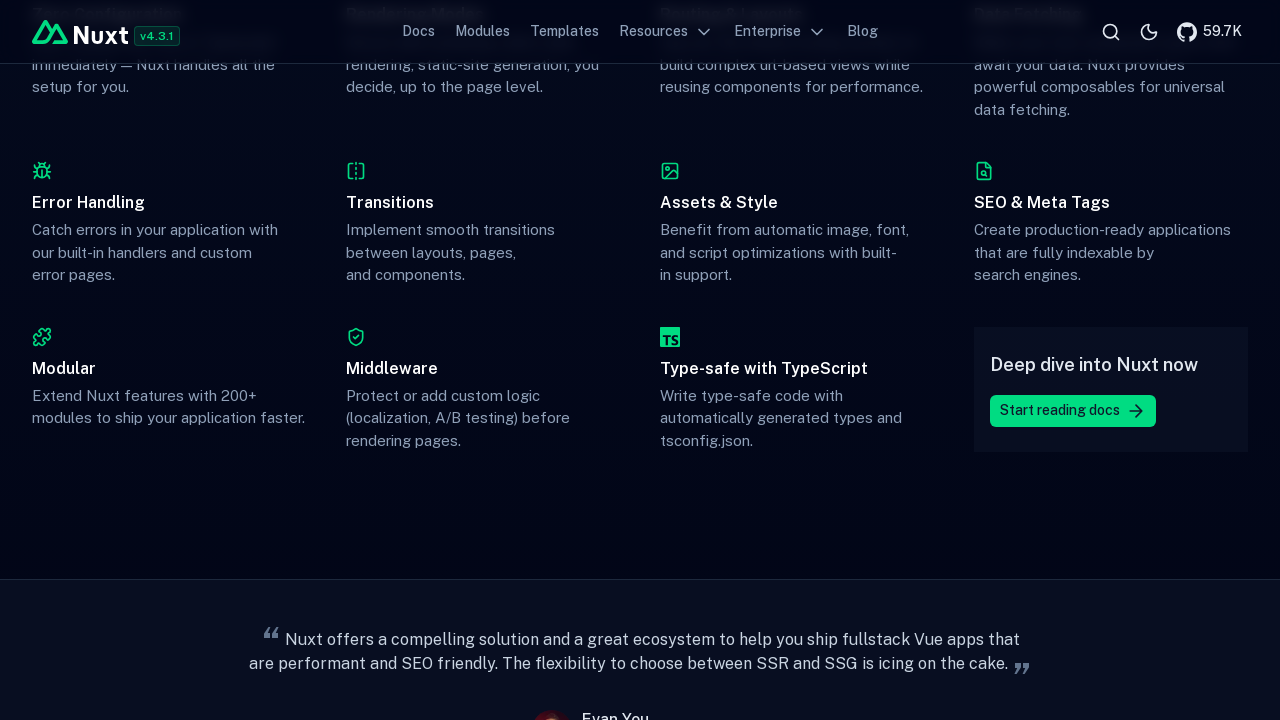